Tests autosuggestive dropdown functionality by typing a partial country name and selecting a matching option from the suggestions list

Starting URL: https://rahulshettyacademy.com/dropdownsPractise/

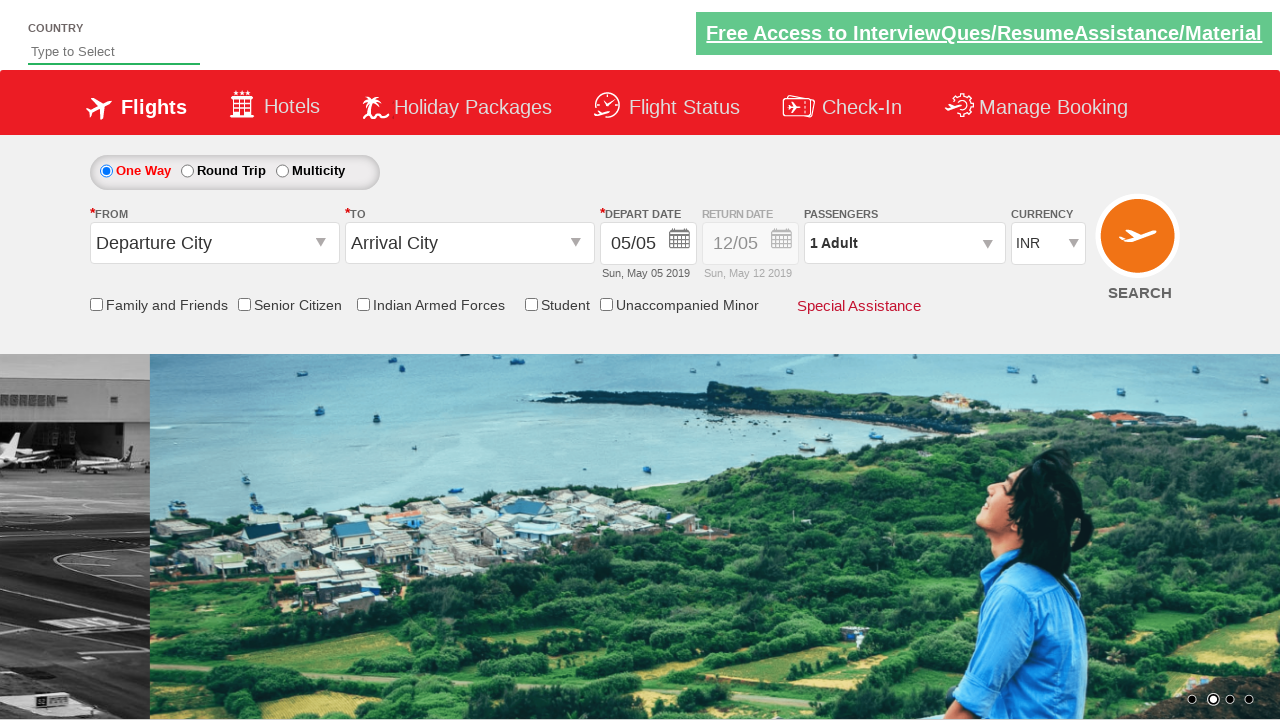

Typed 'ind' in autosuggest field to trigger dropdown suggestions on #autosuggest
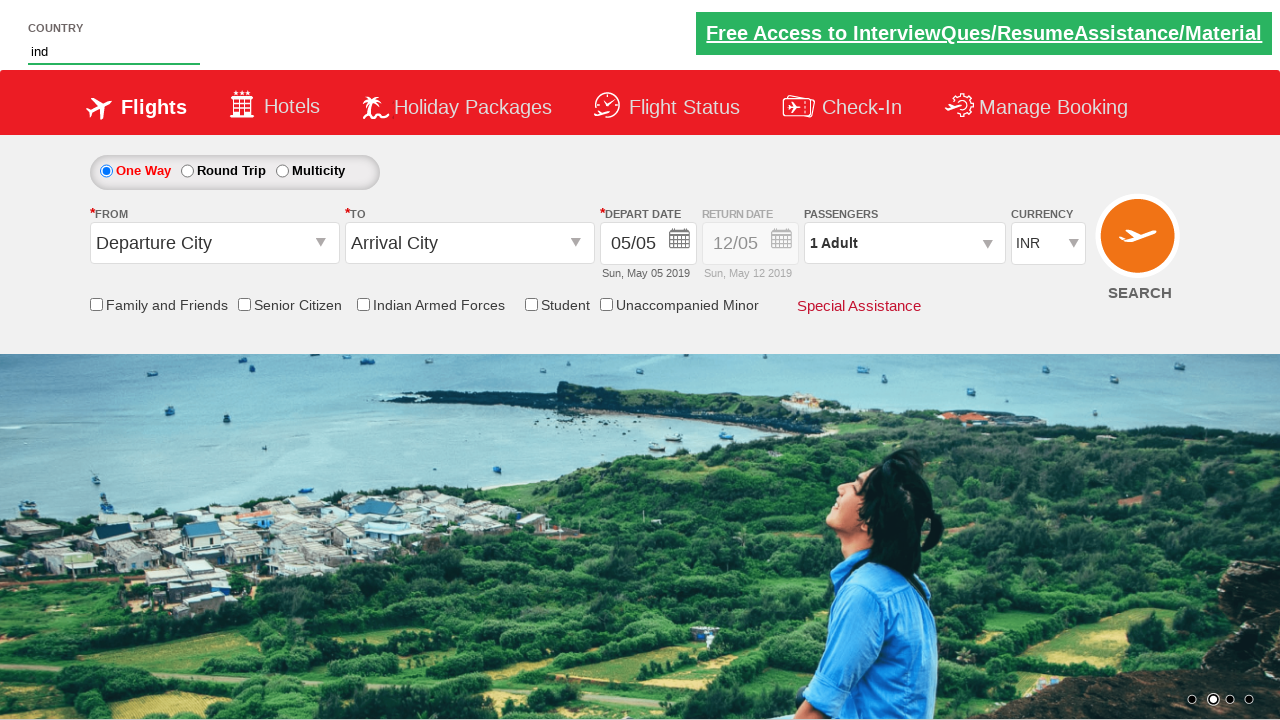

Autosuggestive dropdown menu appeared with suggestions
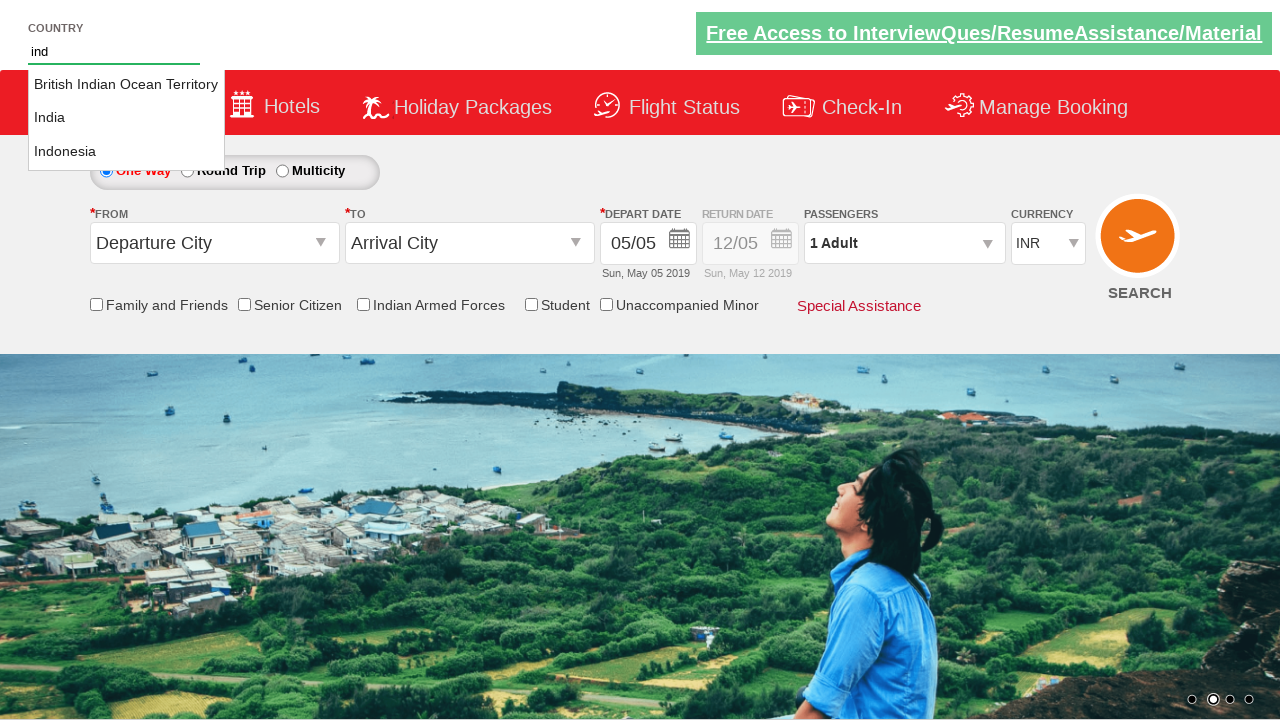

Selected 'India' from the autosuggestive dropdown options at (126, 118) on li.ui-menu-item a:text-is('India')
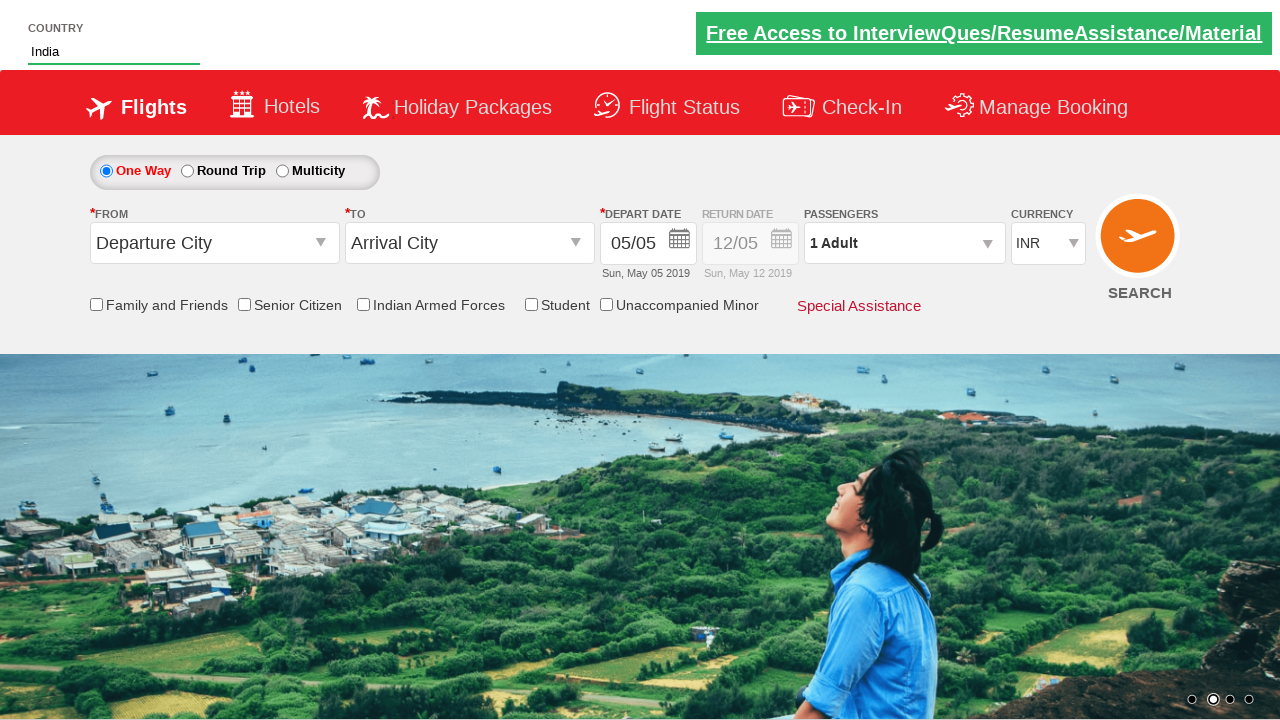

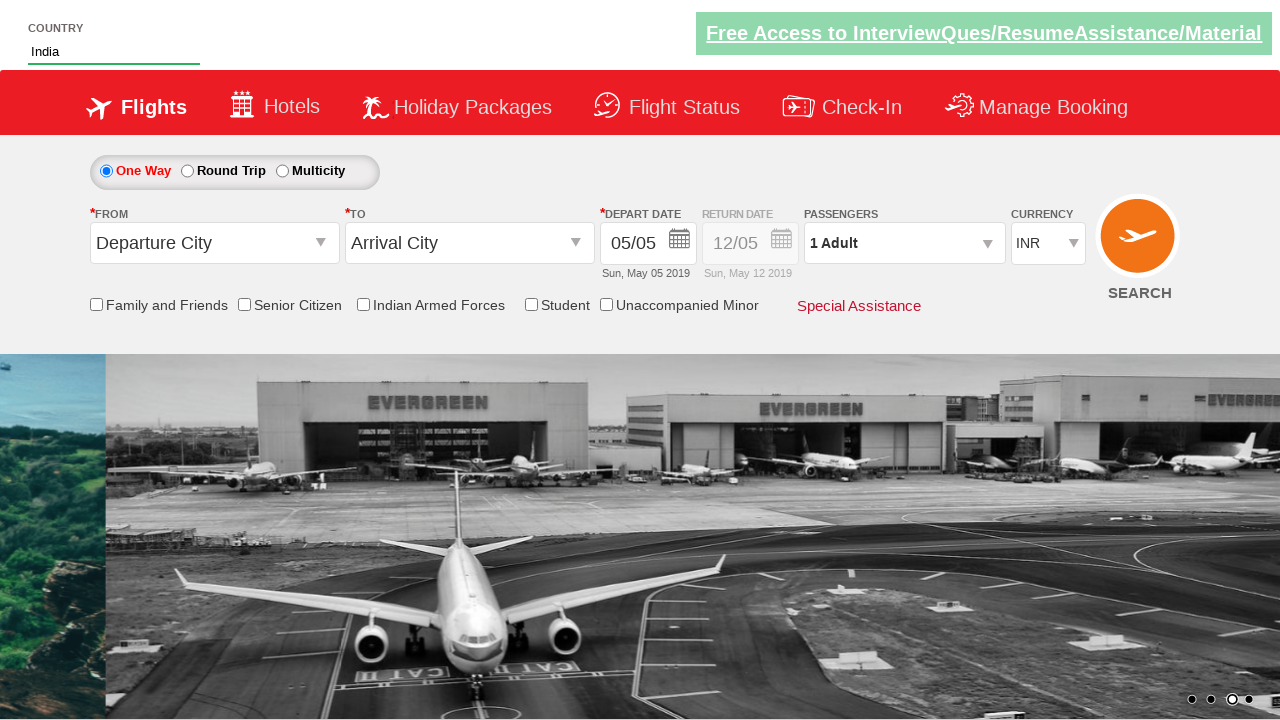